Tests browser window handling by clicking a link that opens a new window, then switching to the newly opened window and verifying it loaded.

Starting URL: https://the-internet.herokuapp.com/windows

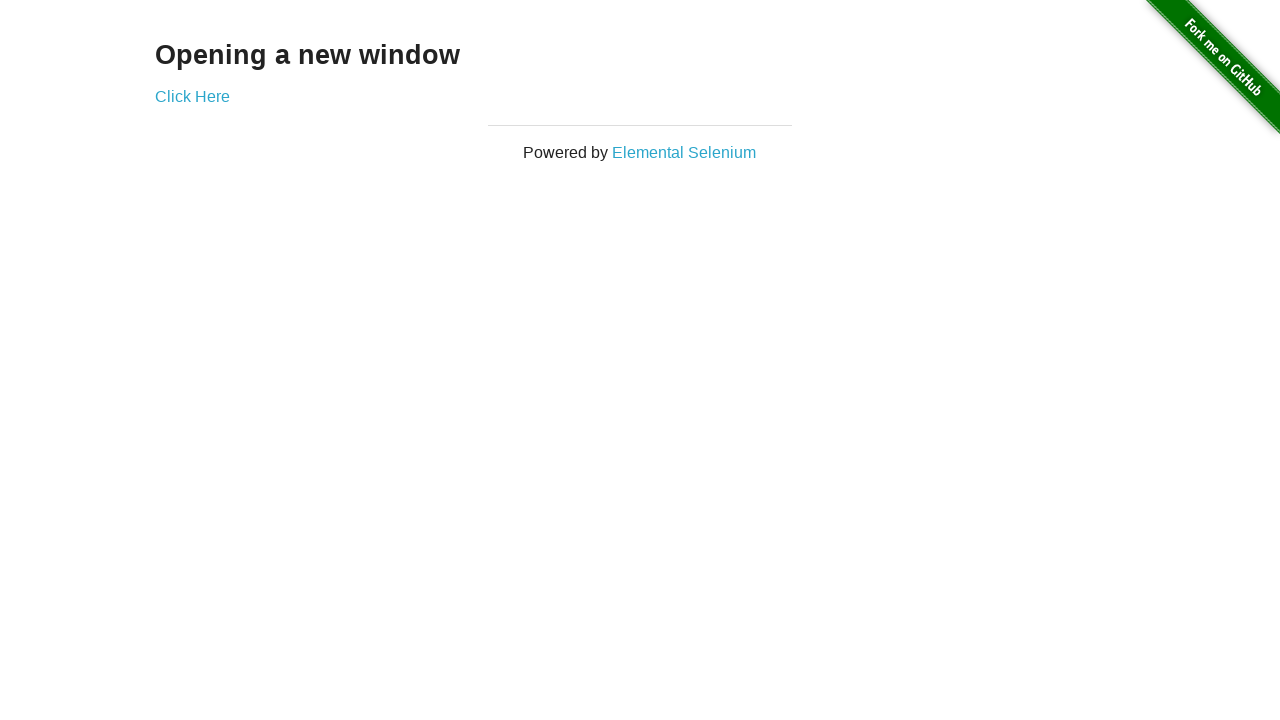

Clicked 'Click Here' link to open new window at (192, 96) on xpath=//a[text()='Click Here']
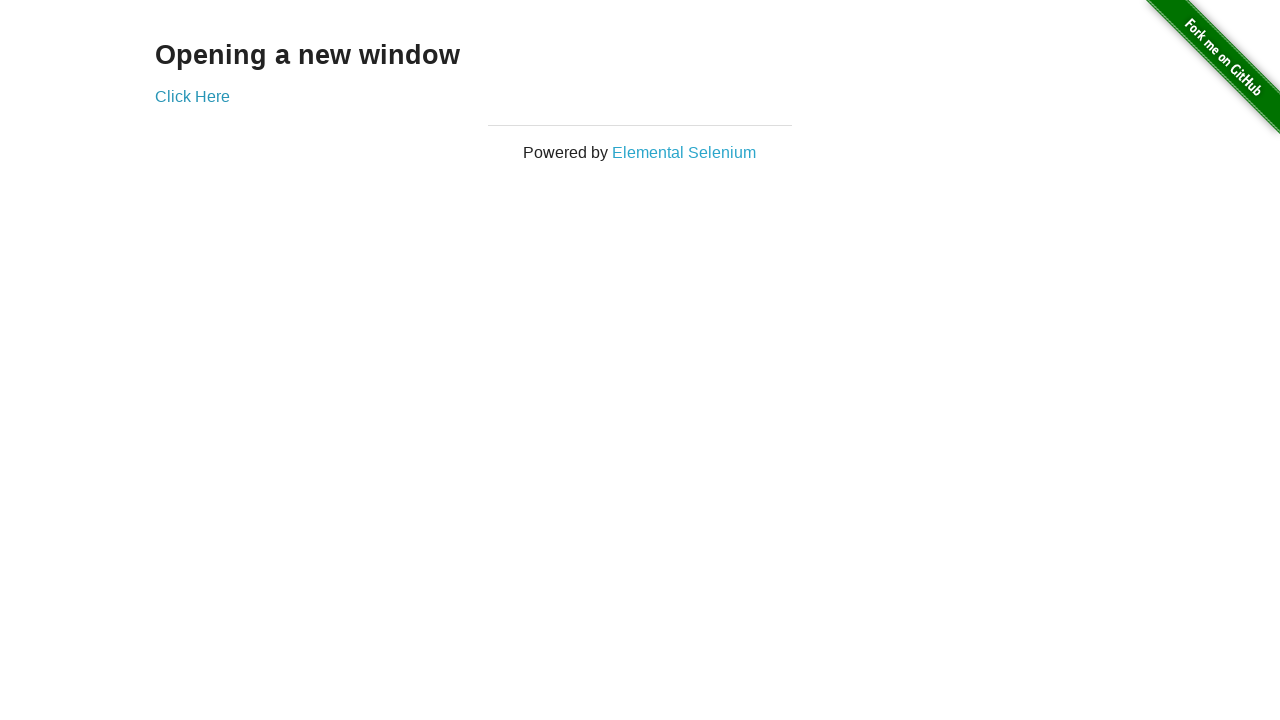

Captured new window/page object
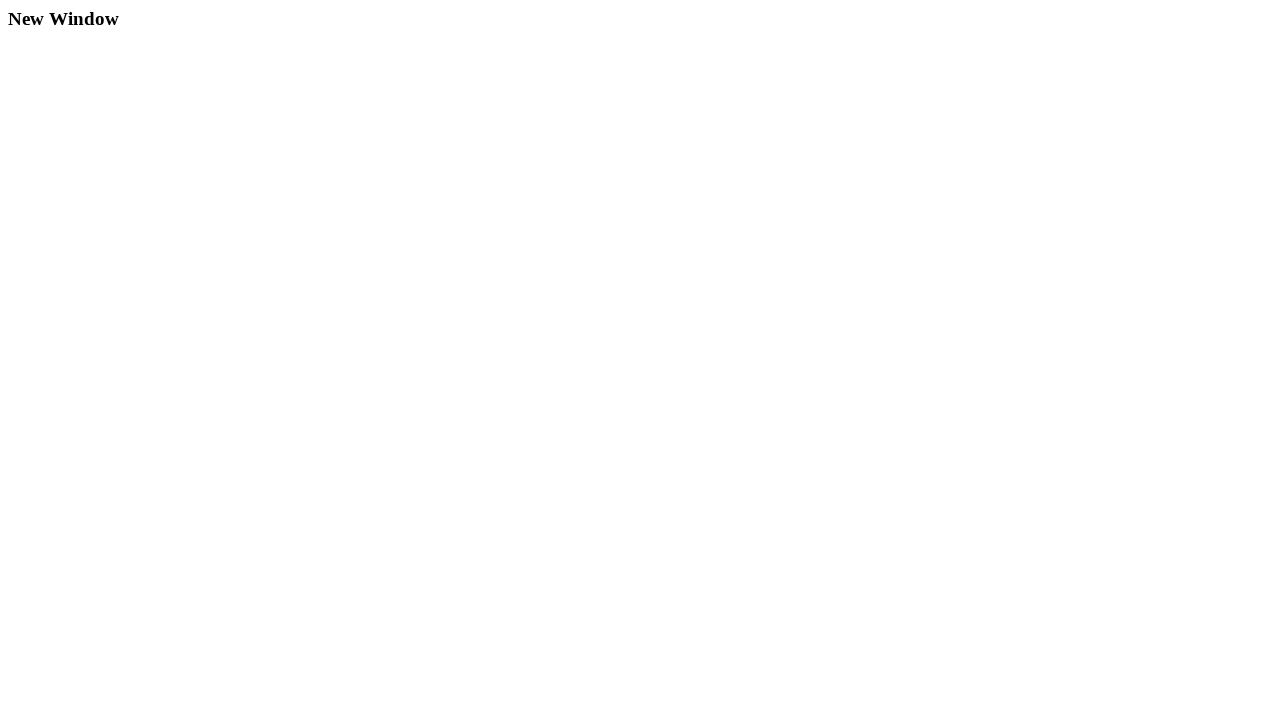

New window finished loading
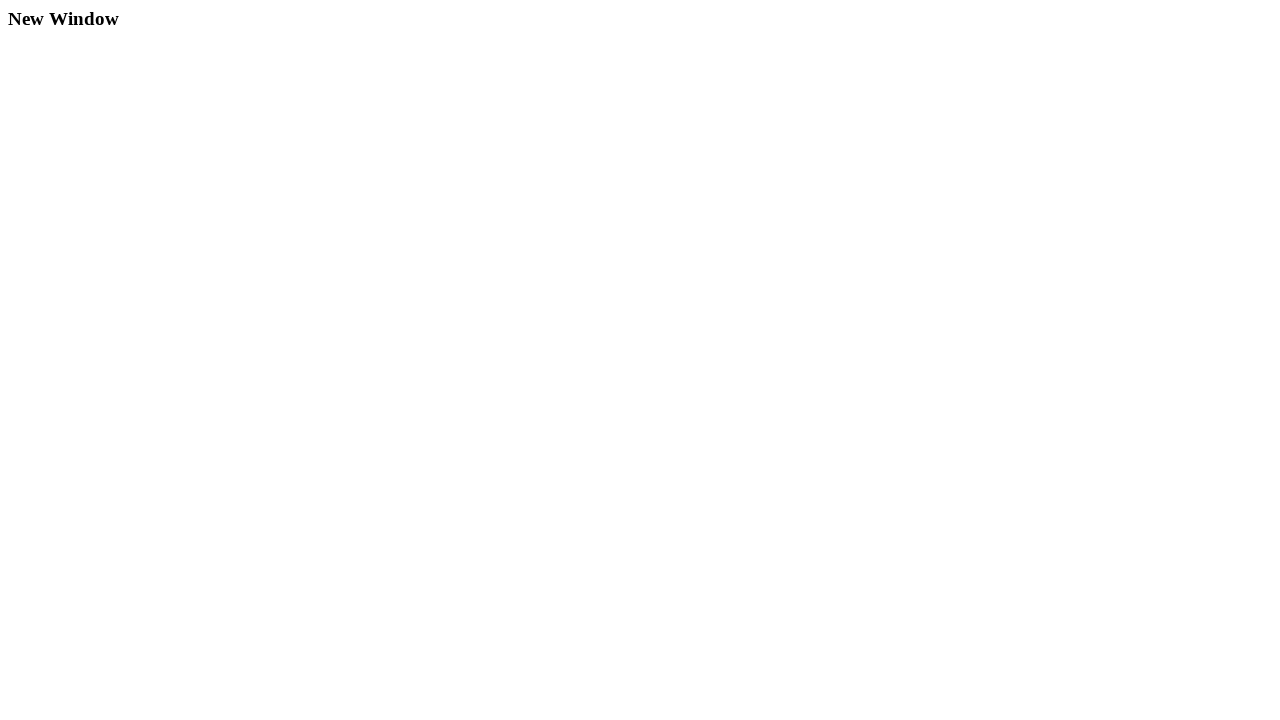

Retrieved new window title: New Window
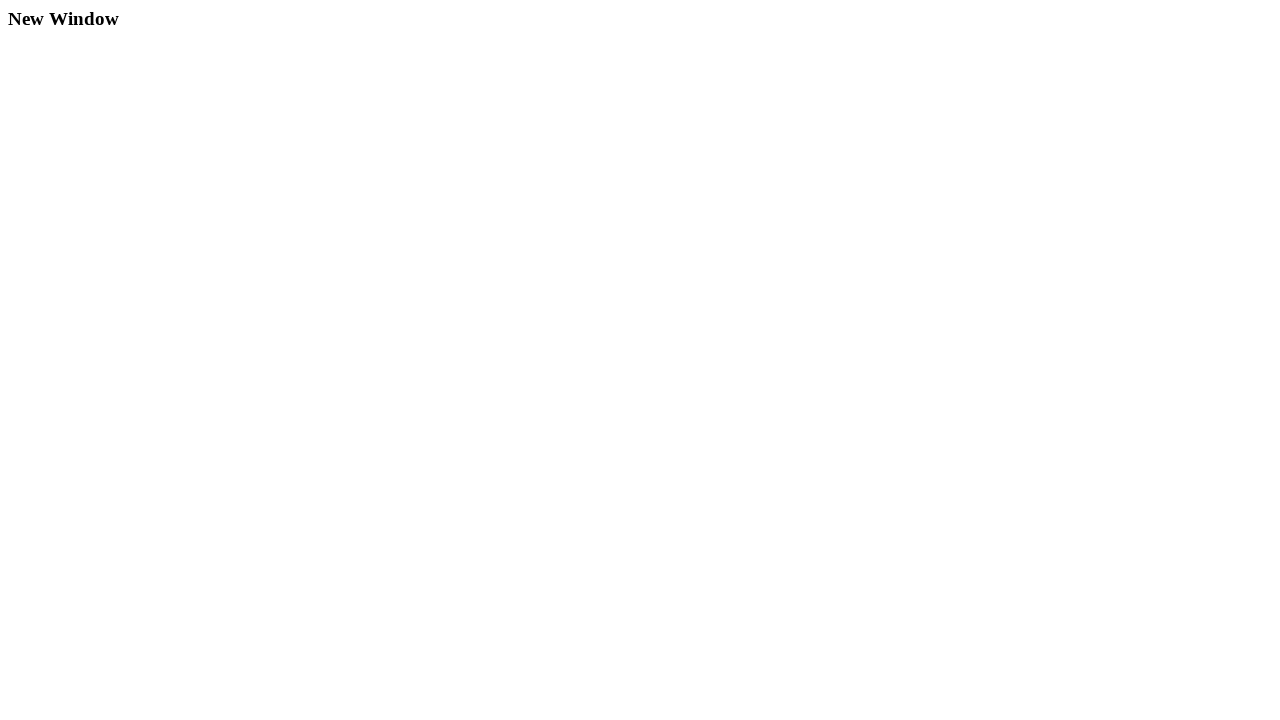

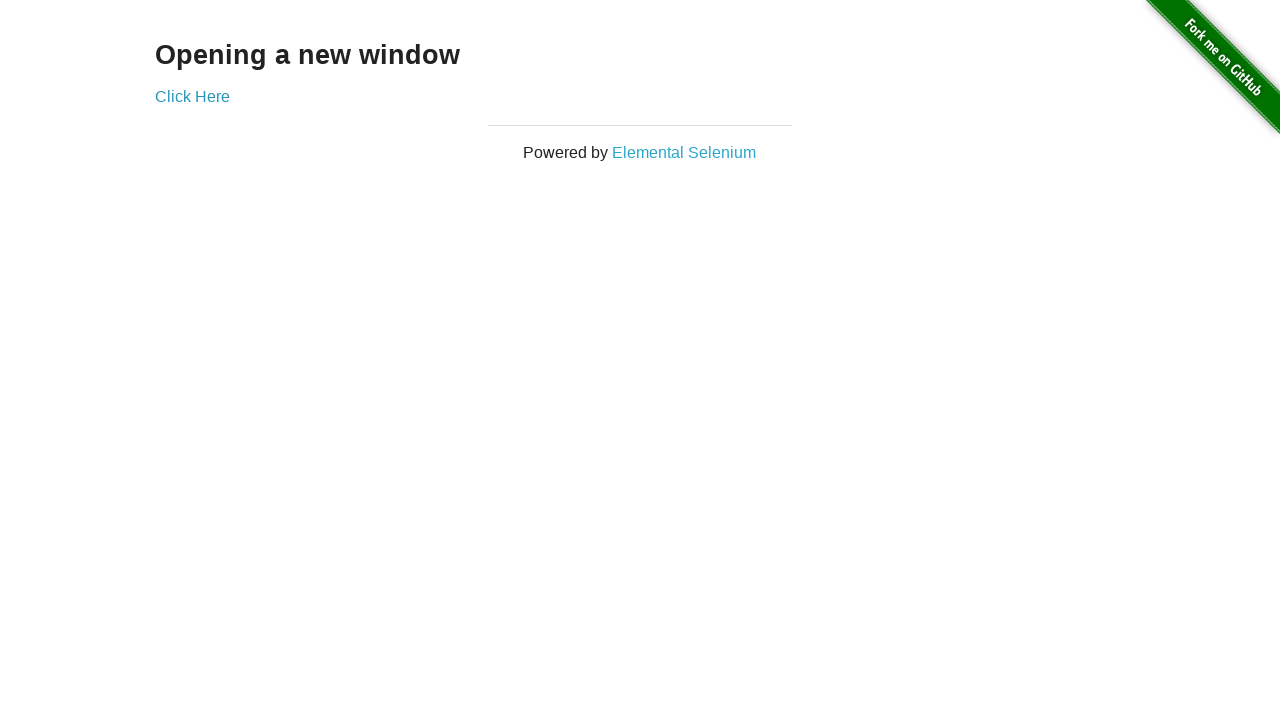